Tests the delete functionality by clicking the delete button for a record in the web table.

Starting URL: https://demoqa.com/webtables

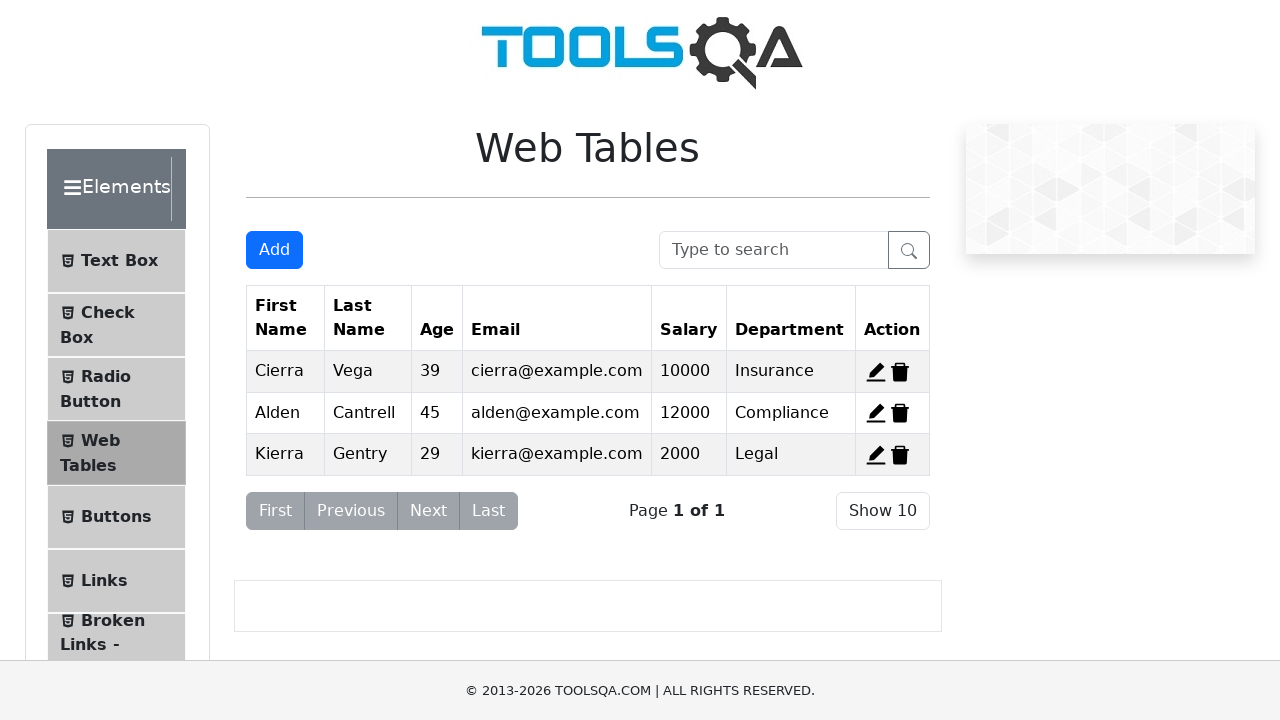

Scrolled page down by 500 pixels
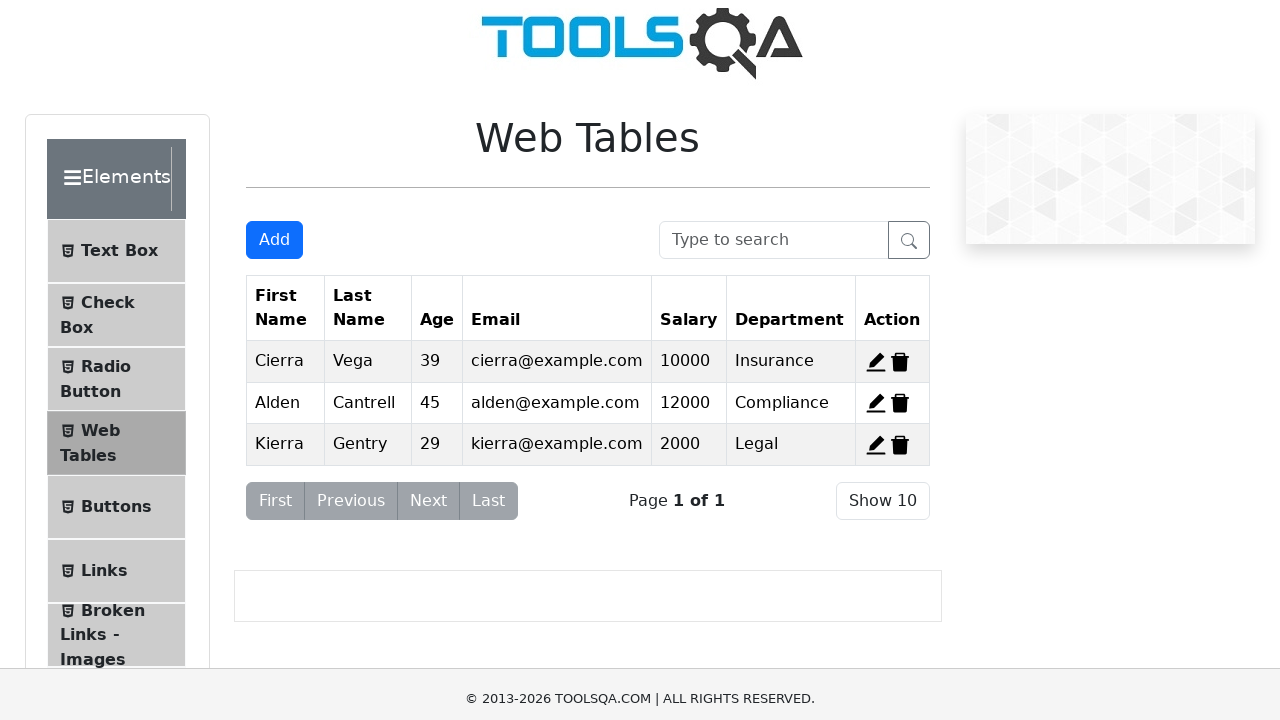

Clicked delete button for record 2 at (900, 12) on span#delete-record-2
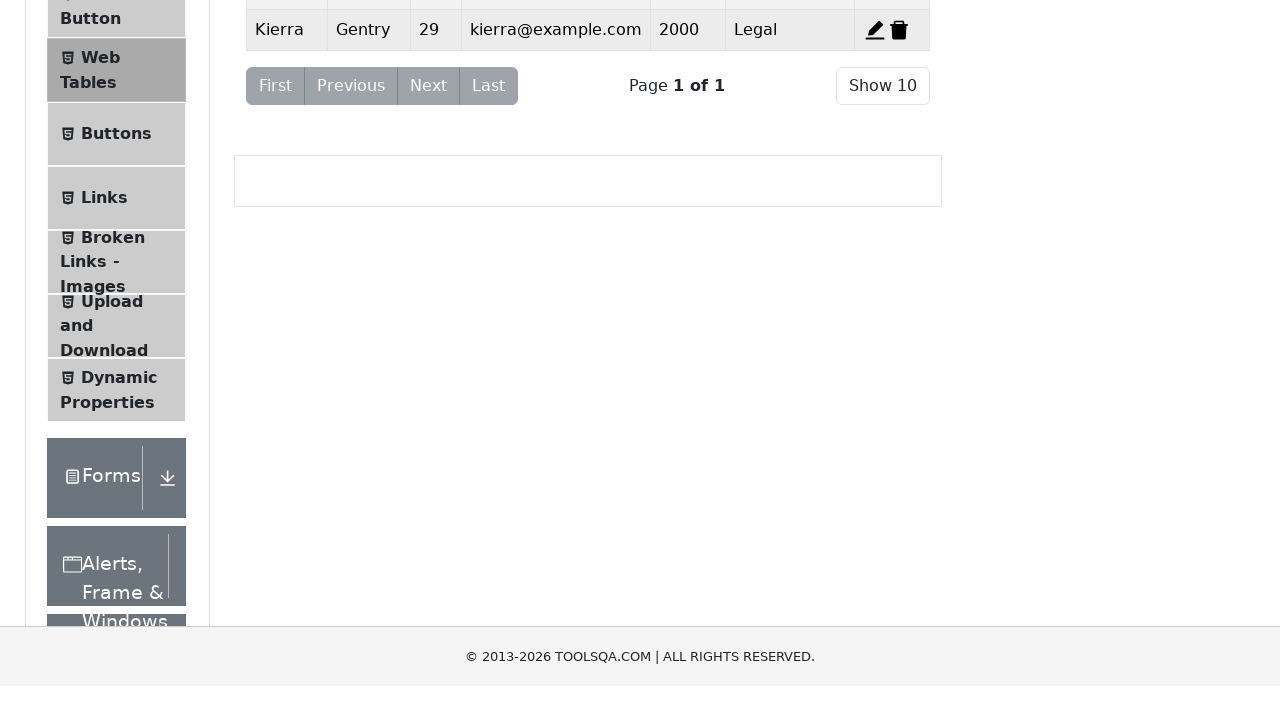

Verified record 1 still exists after deletion
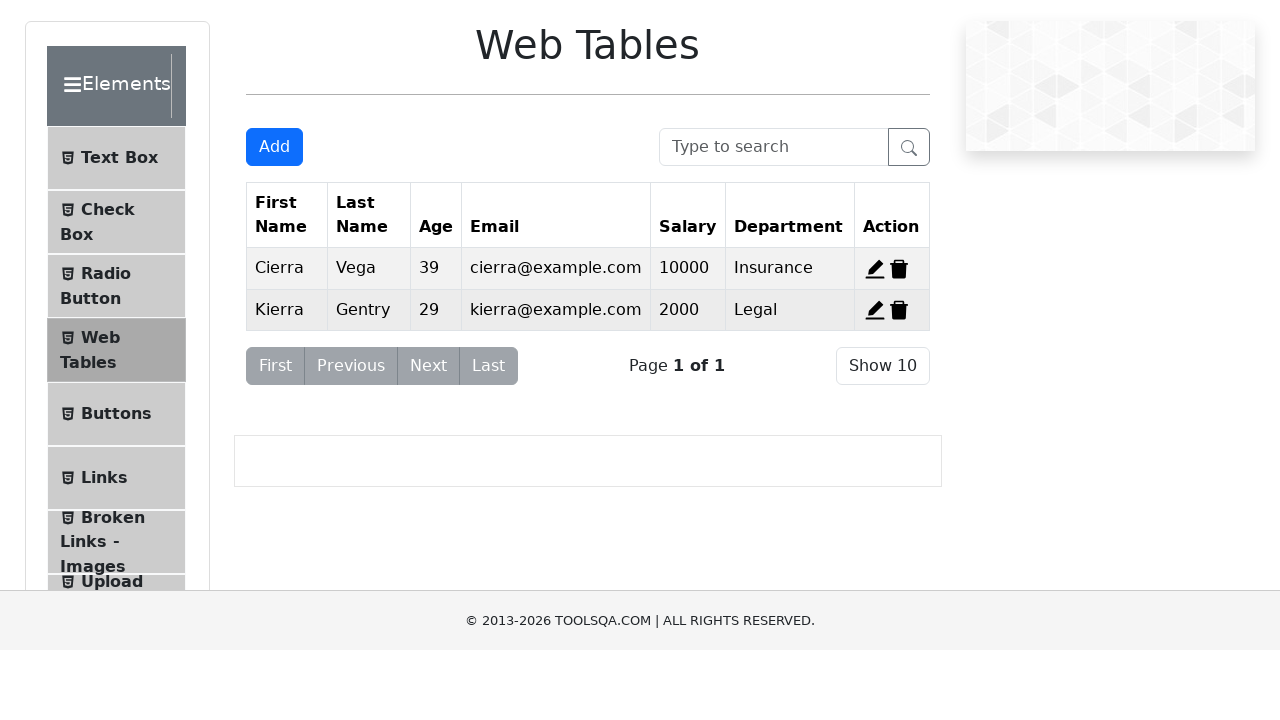

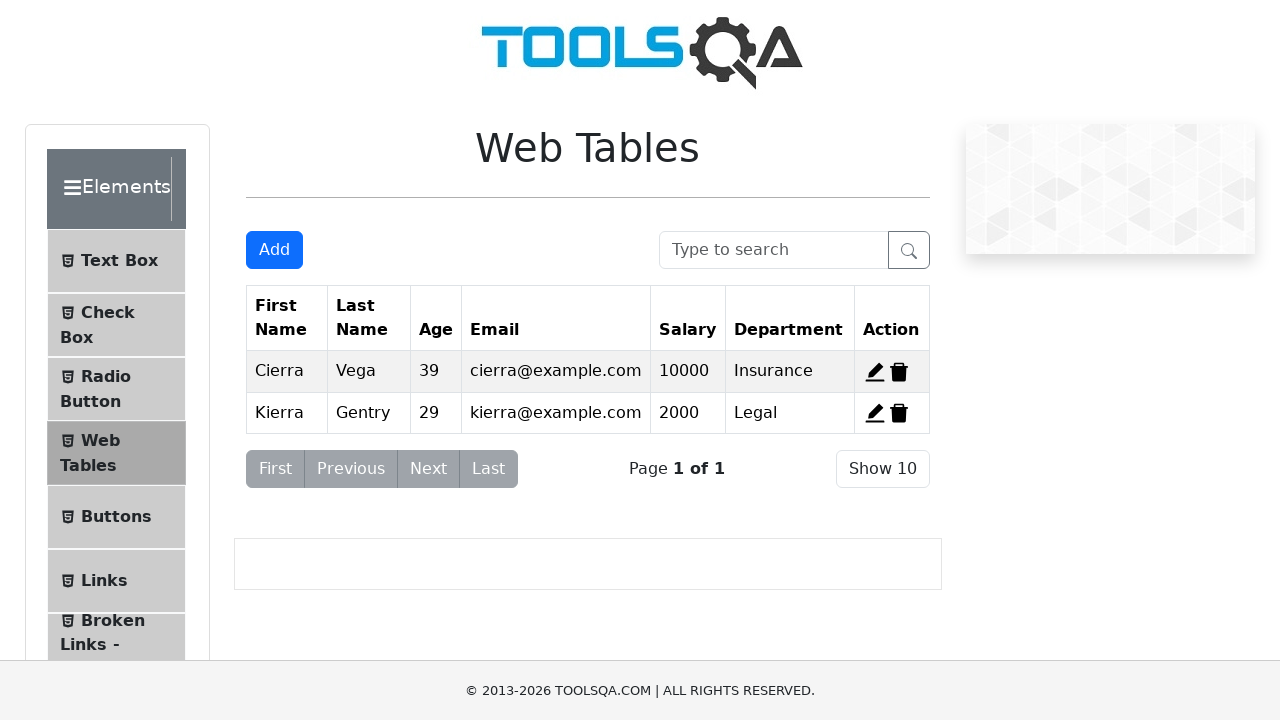